Tests navigation to the Insights section of CGI website and returns to homepage by clicking the logo (duplicate test)

Starting URL: https://cgi.com/

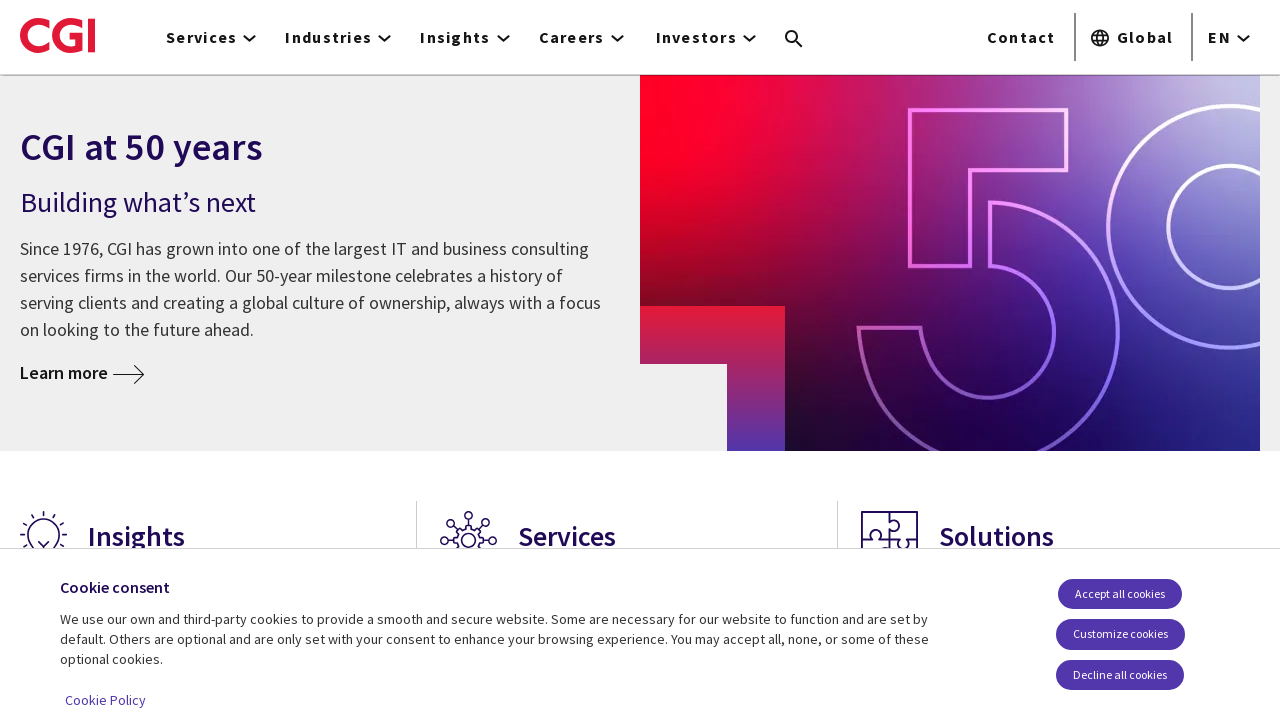

Clicked on Insights navigation link at (462, 37) on xpath=/html/body/header/div/div[3]/div/nav/ul/li[3]/a
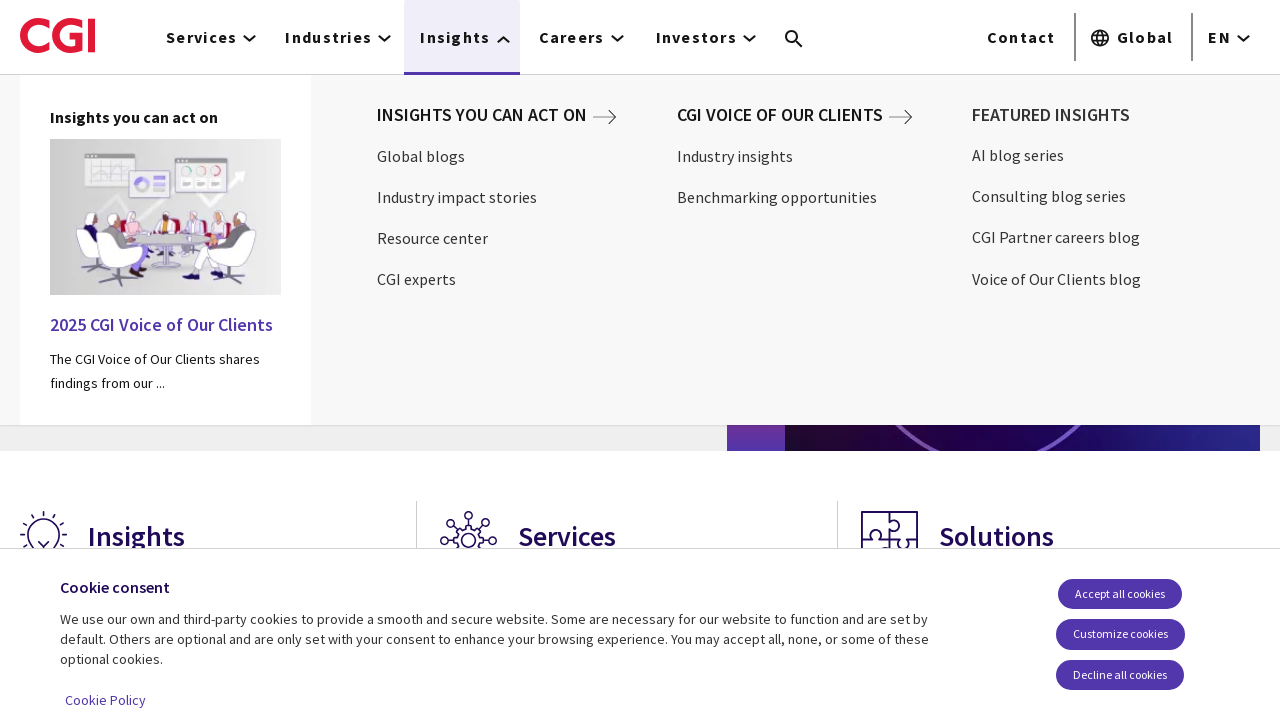

Waited for page to load (domcontentloaded)
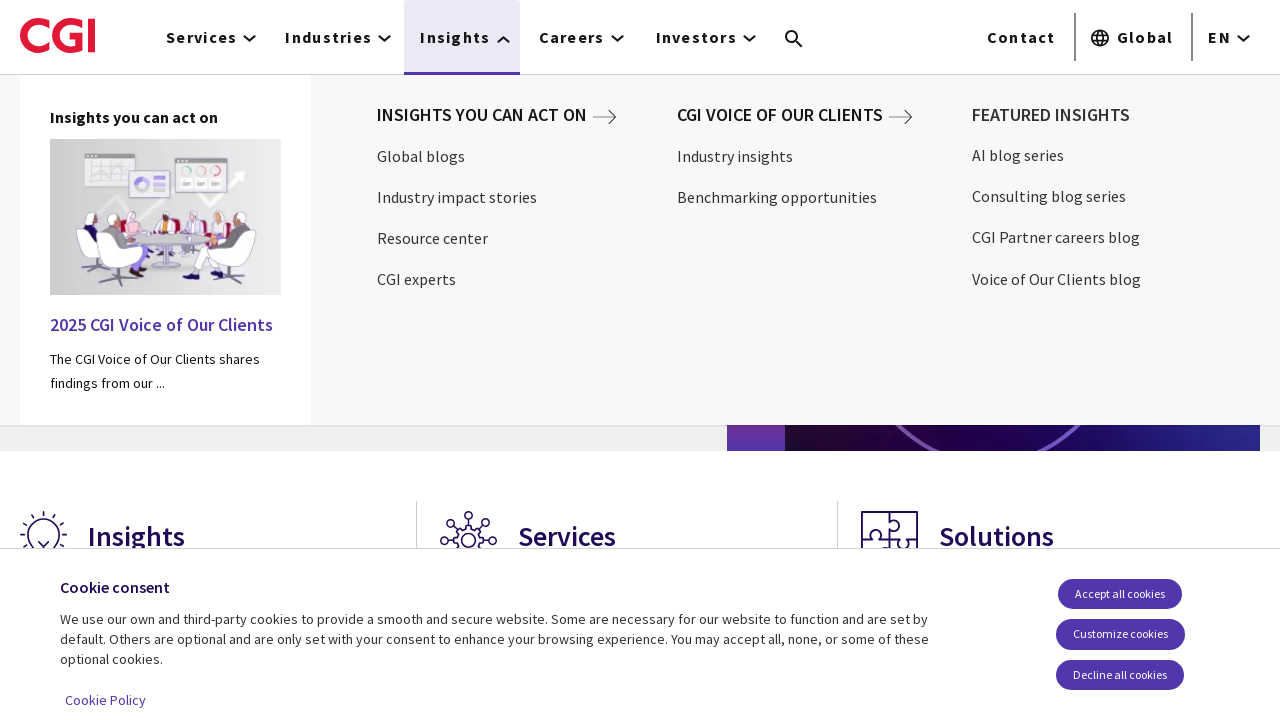

Clicked home logo to return to homepage at (58, 35) on #Calque_1
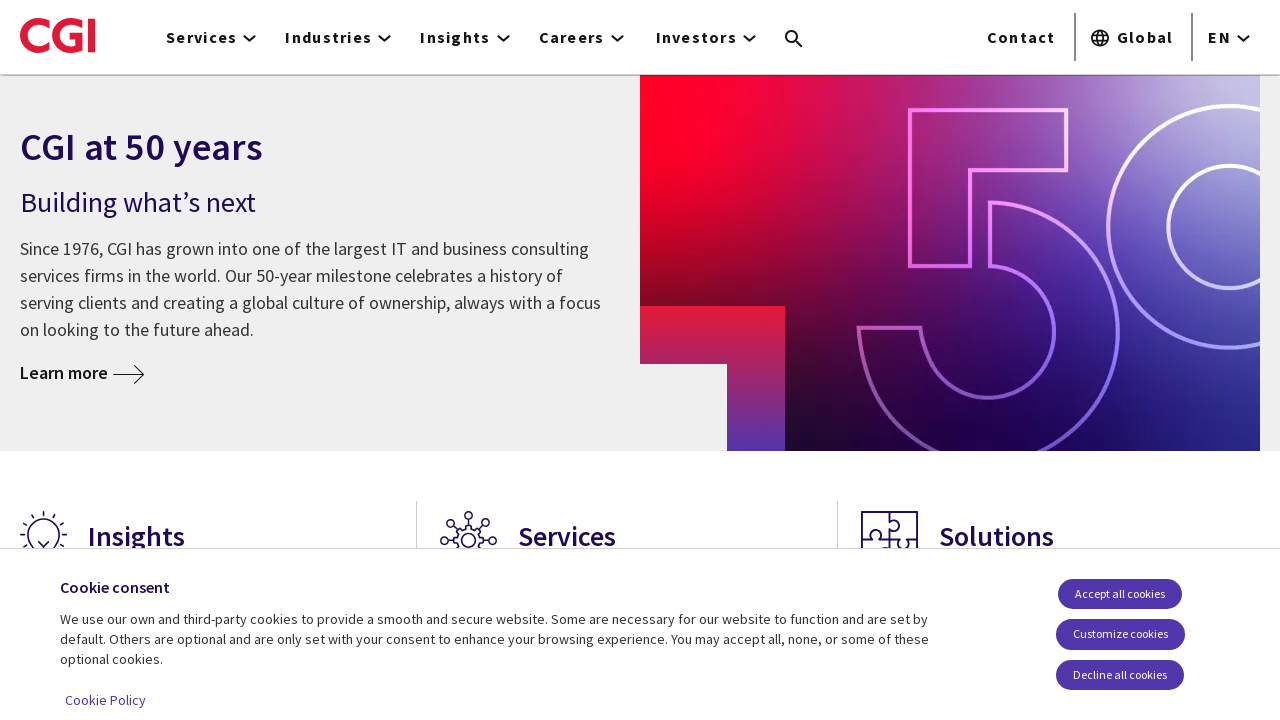

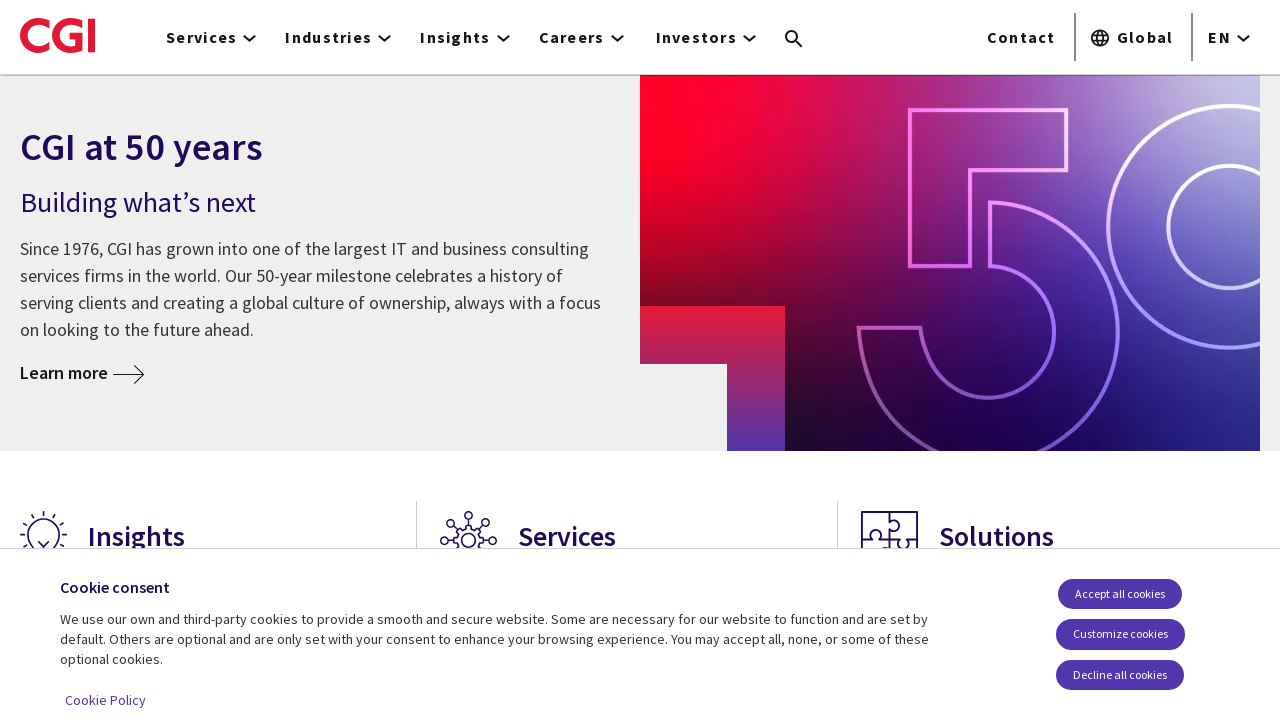